Scrolls to the bottom of the API documentation page to bring the Blog link into view

Starting URL: https://webdriver.io/docs/api

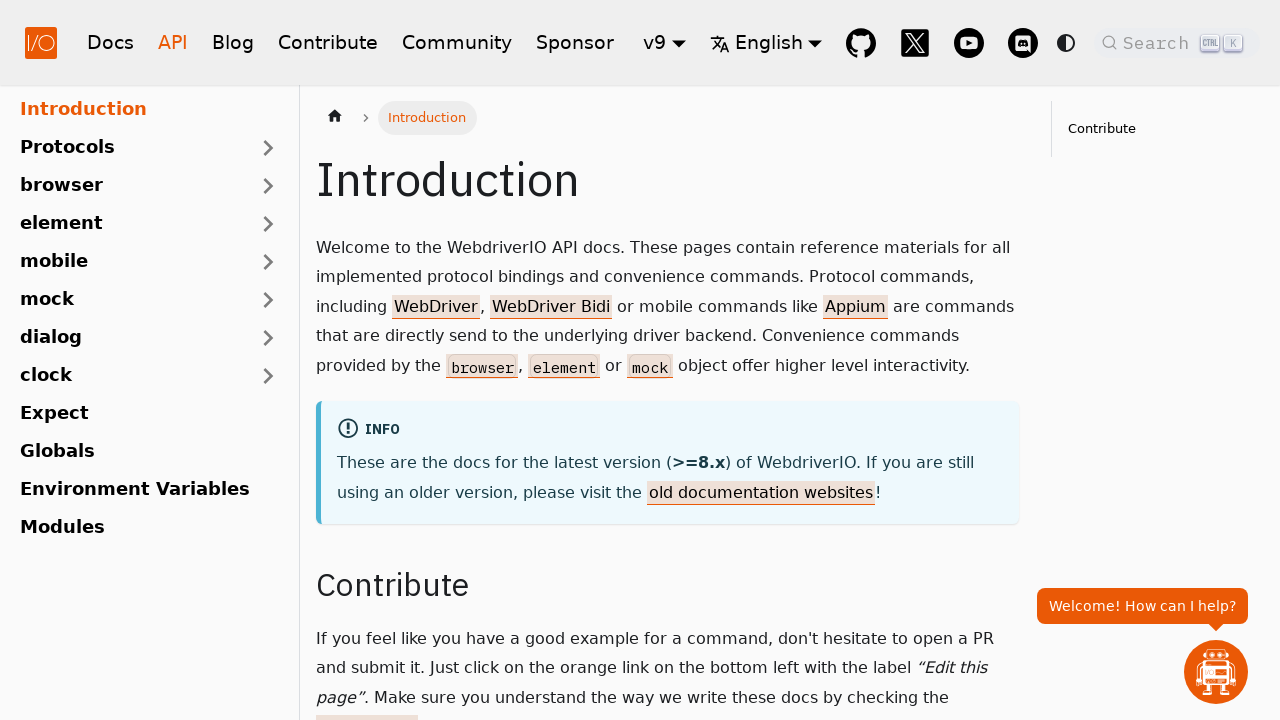

Scrolled Blog link into view on API documentation page
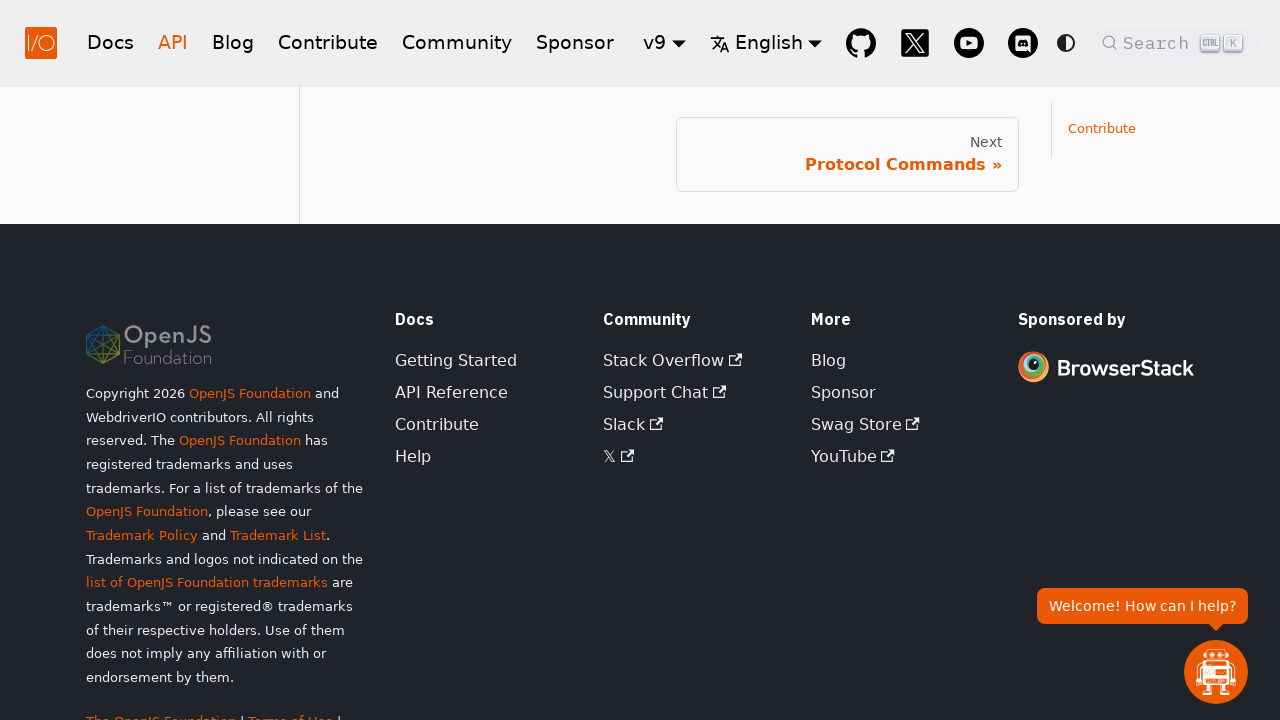

Waited 1 second for scroll animation to complete
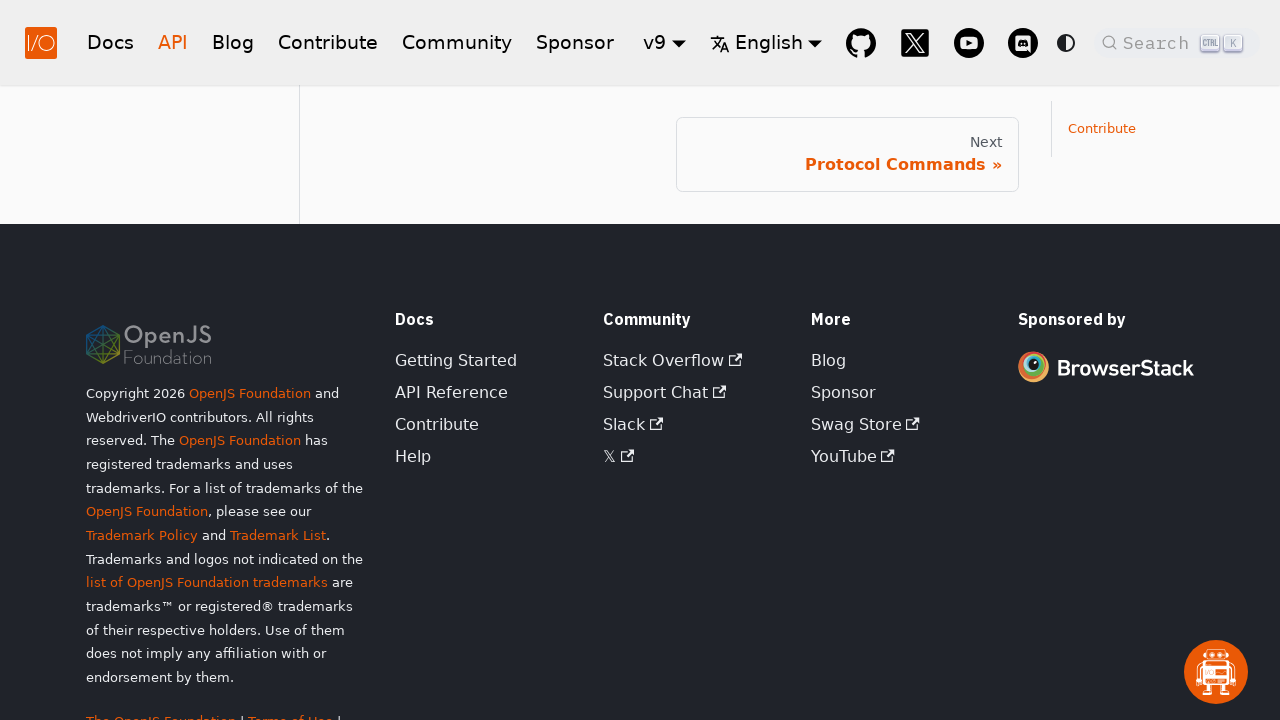

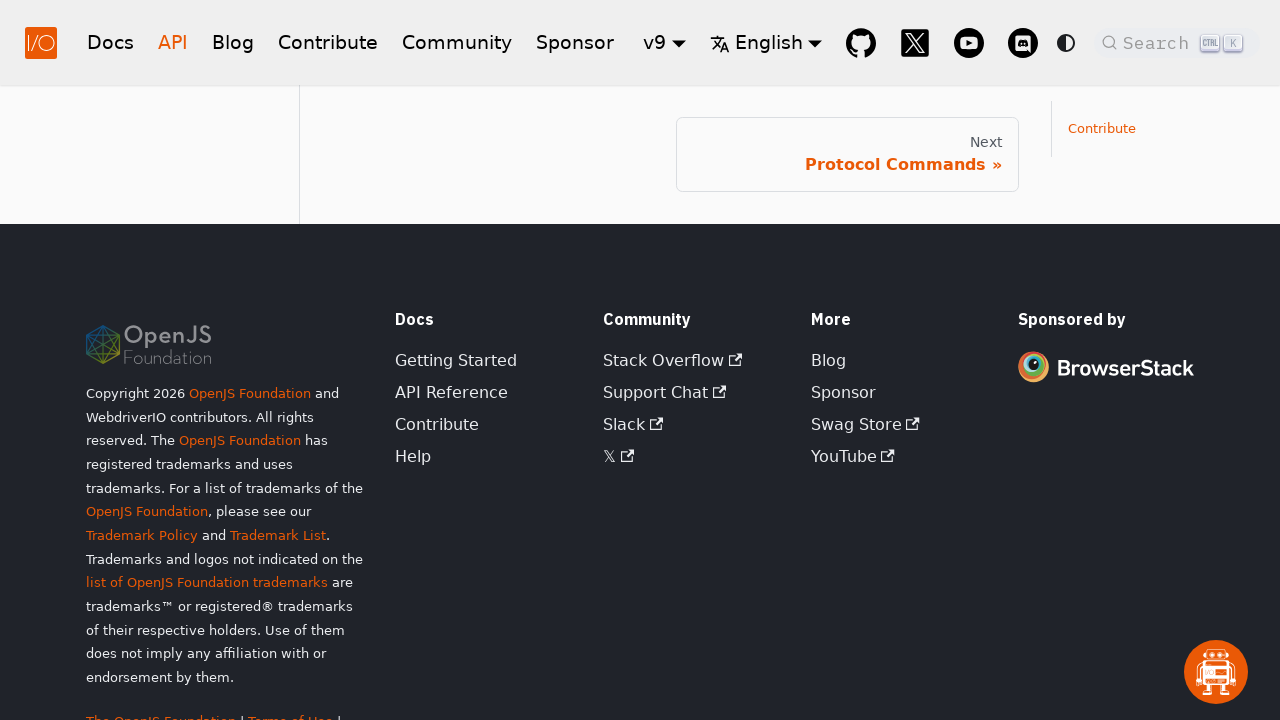